Tests navigation to Checkboxes page by clicking the link and navigating back

Starting URL: https://the-internet.herokuapp.com

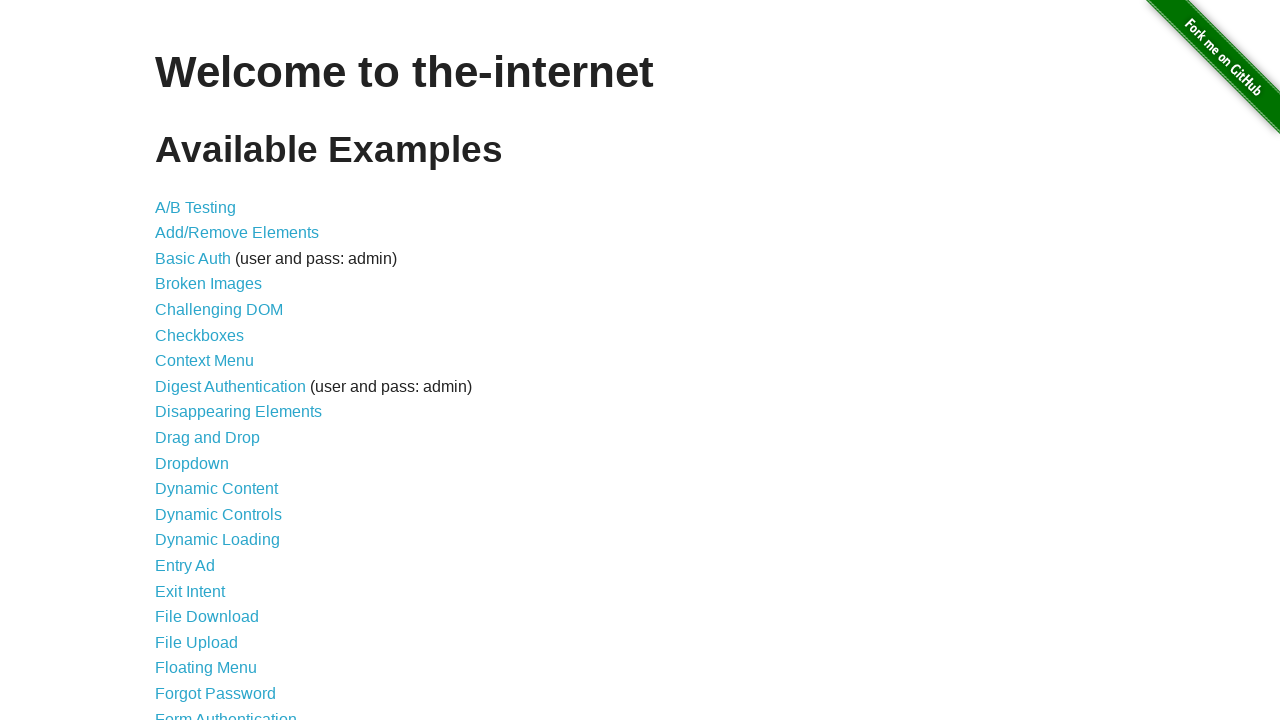

Clicked Checkboxes link on the main page at (200, 335) on xpath=//*[@id="content"]/ul/li[6]/a
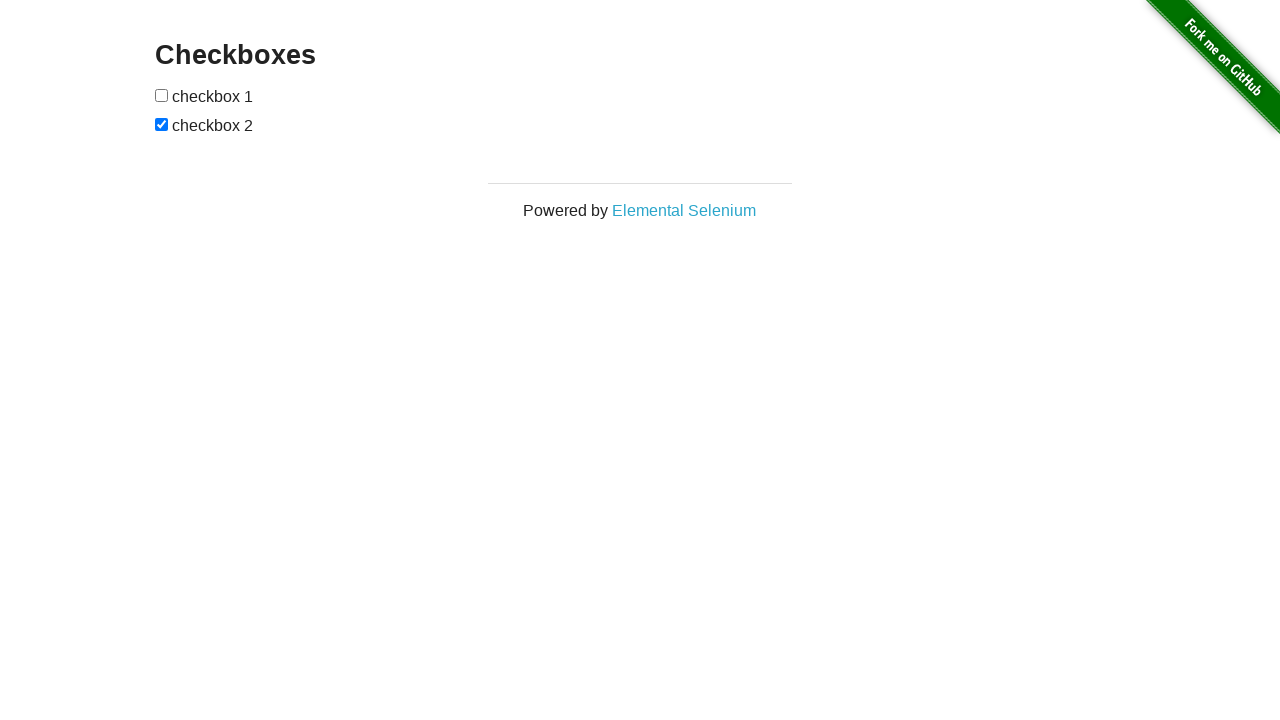

Navigated back to the main page
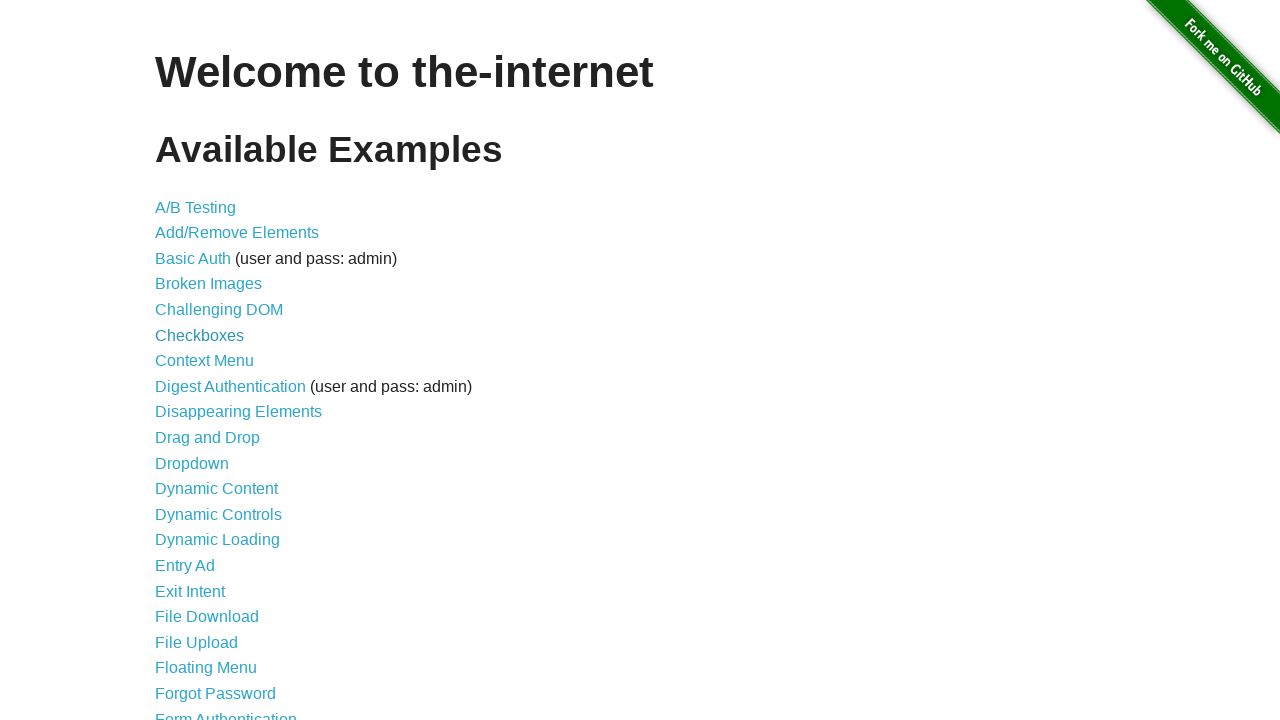

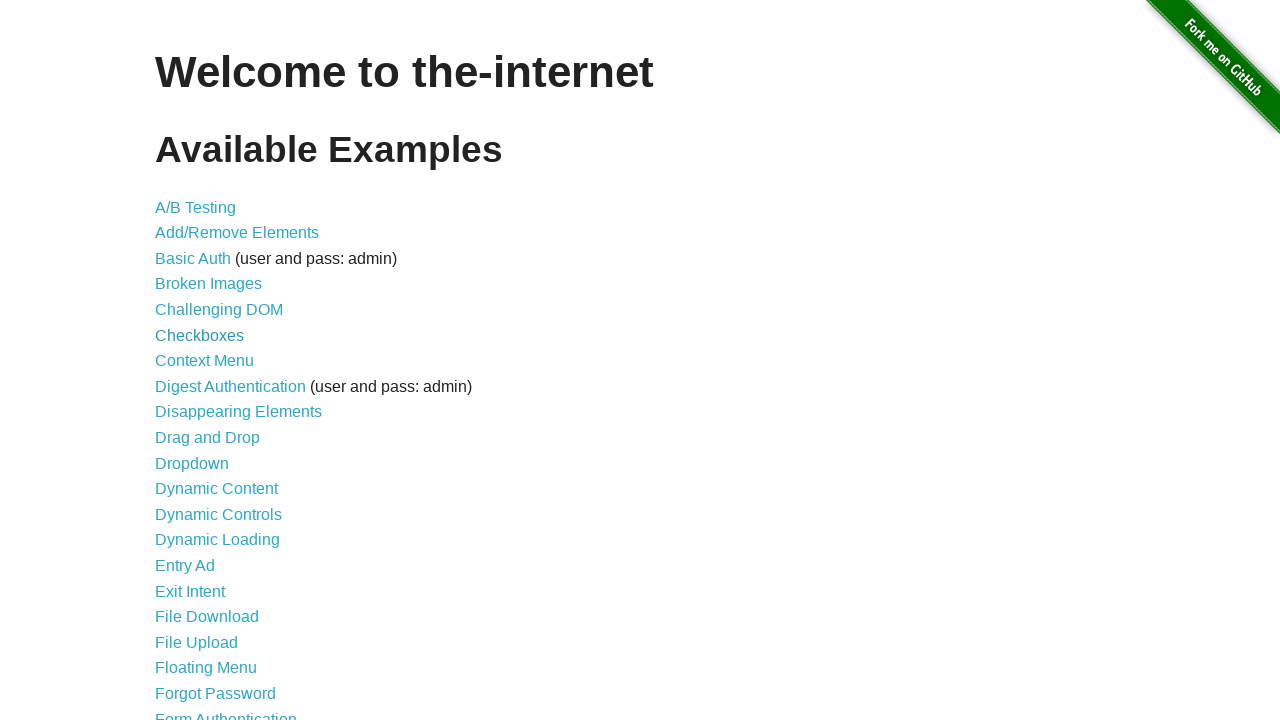